Launches the browser, maximizes the window, and navigates to the Nykaa Fashion website to verify the application loads successfully.

Starting URL: https://www.nykaafashion.com/

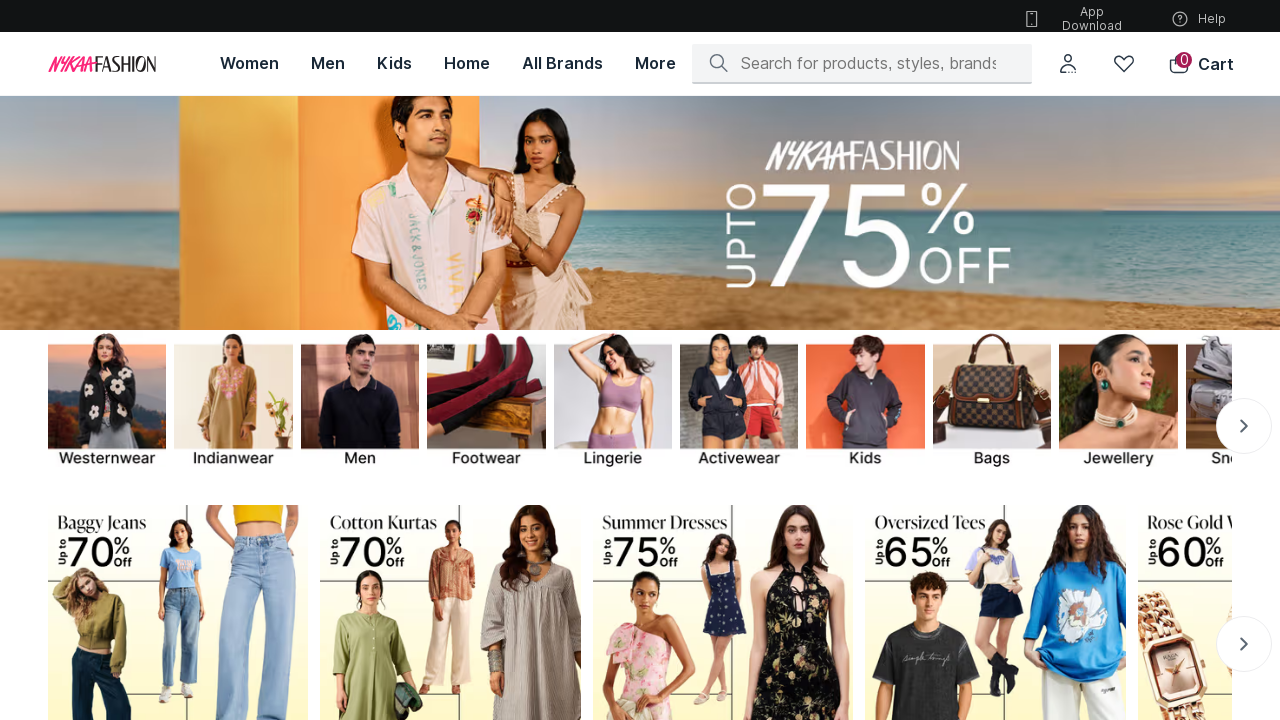

Set viewport size to 1920x1080
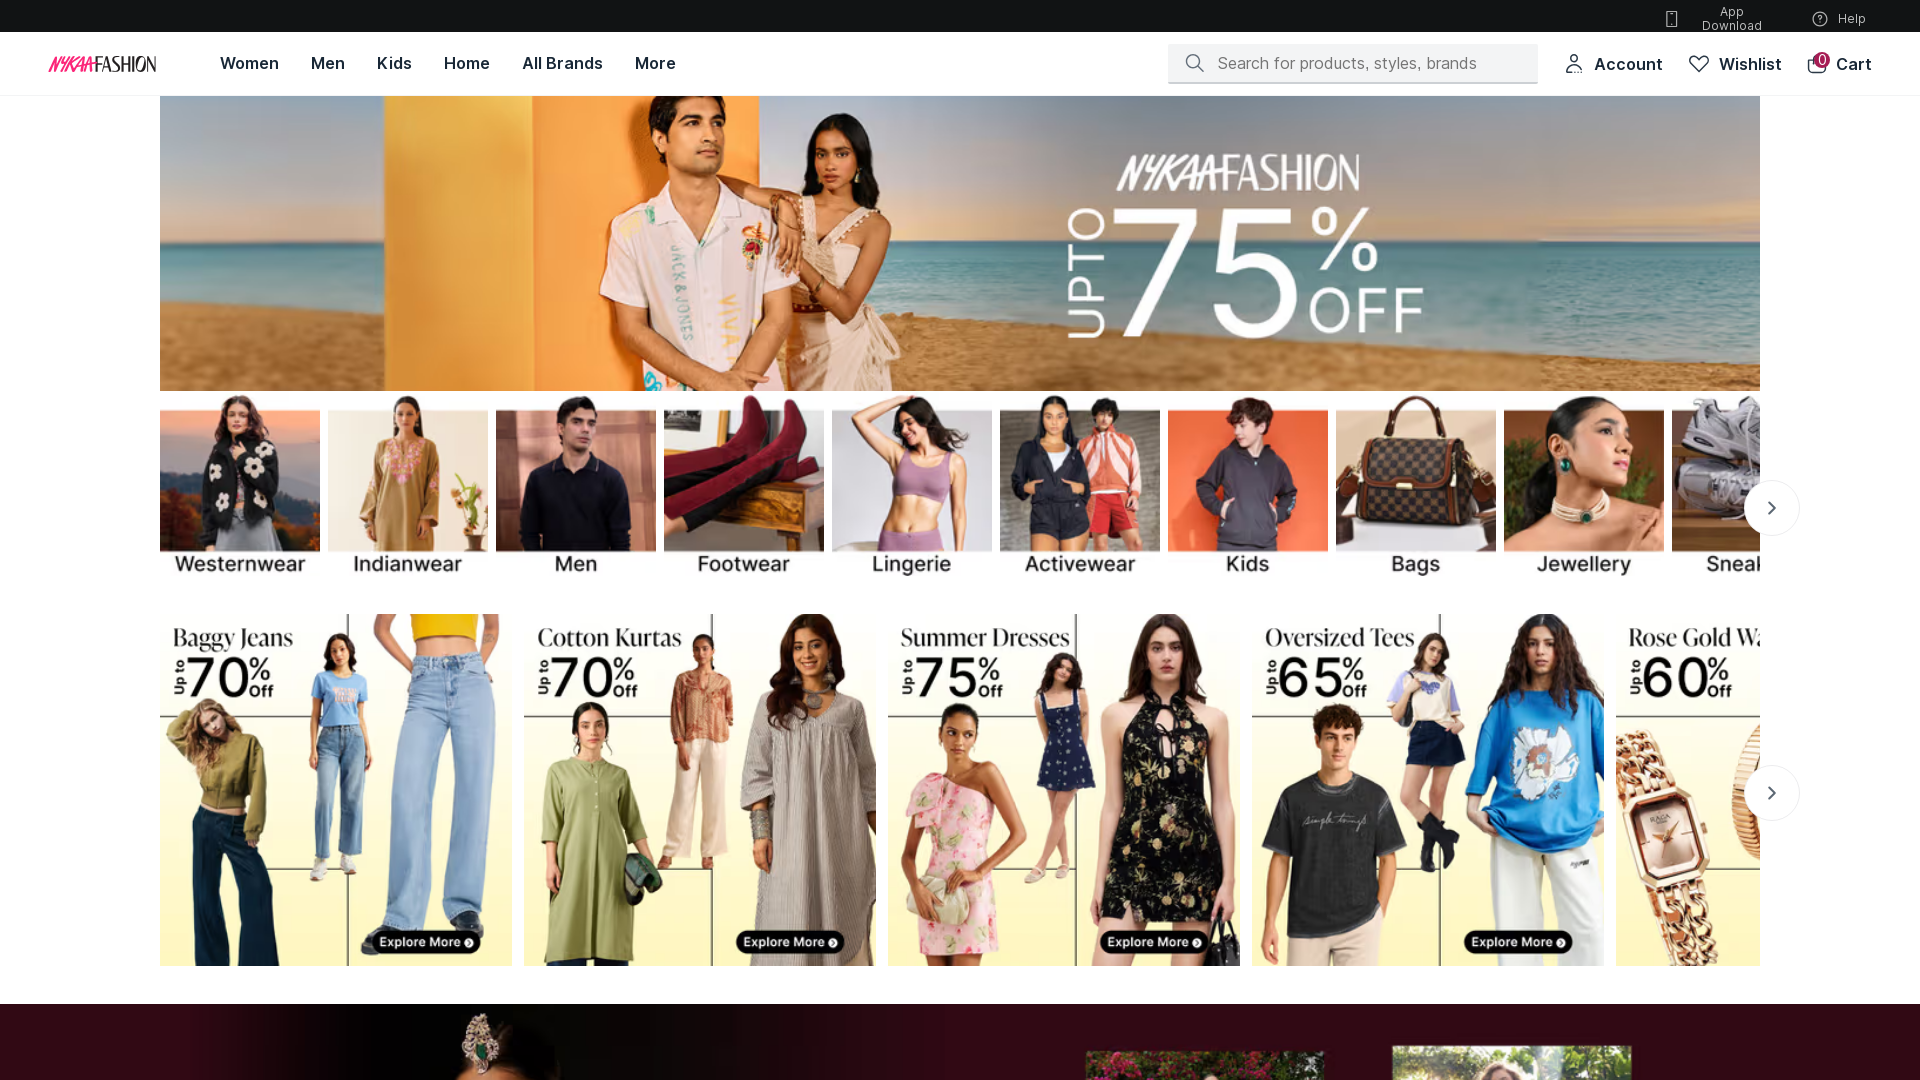

Page DOM content loaded
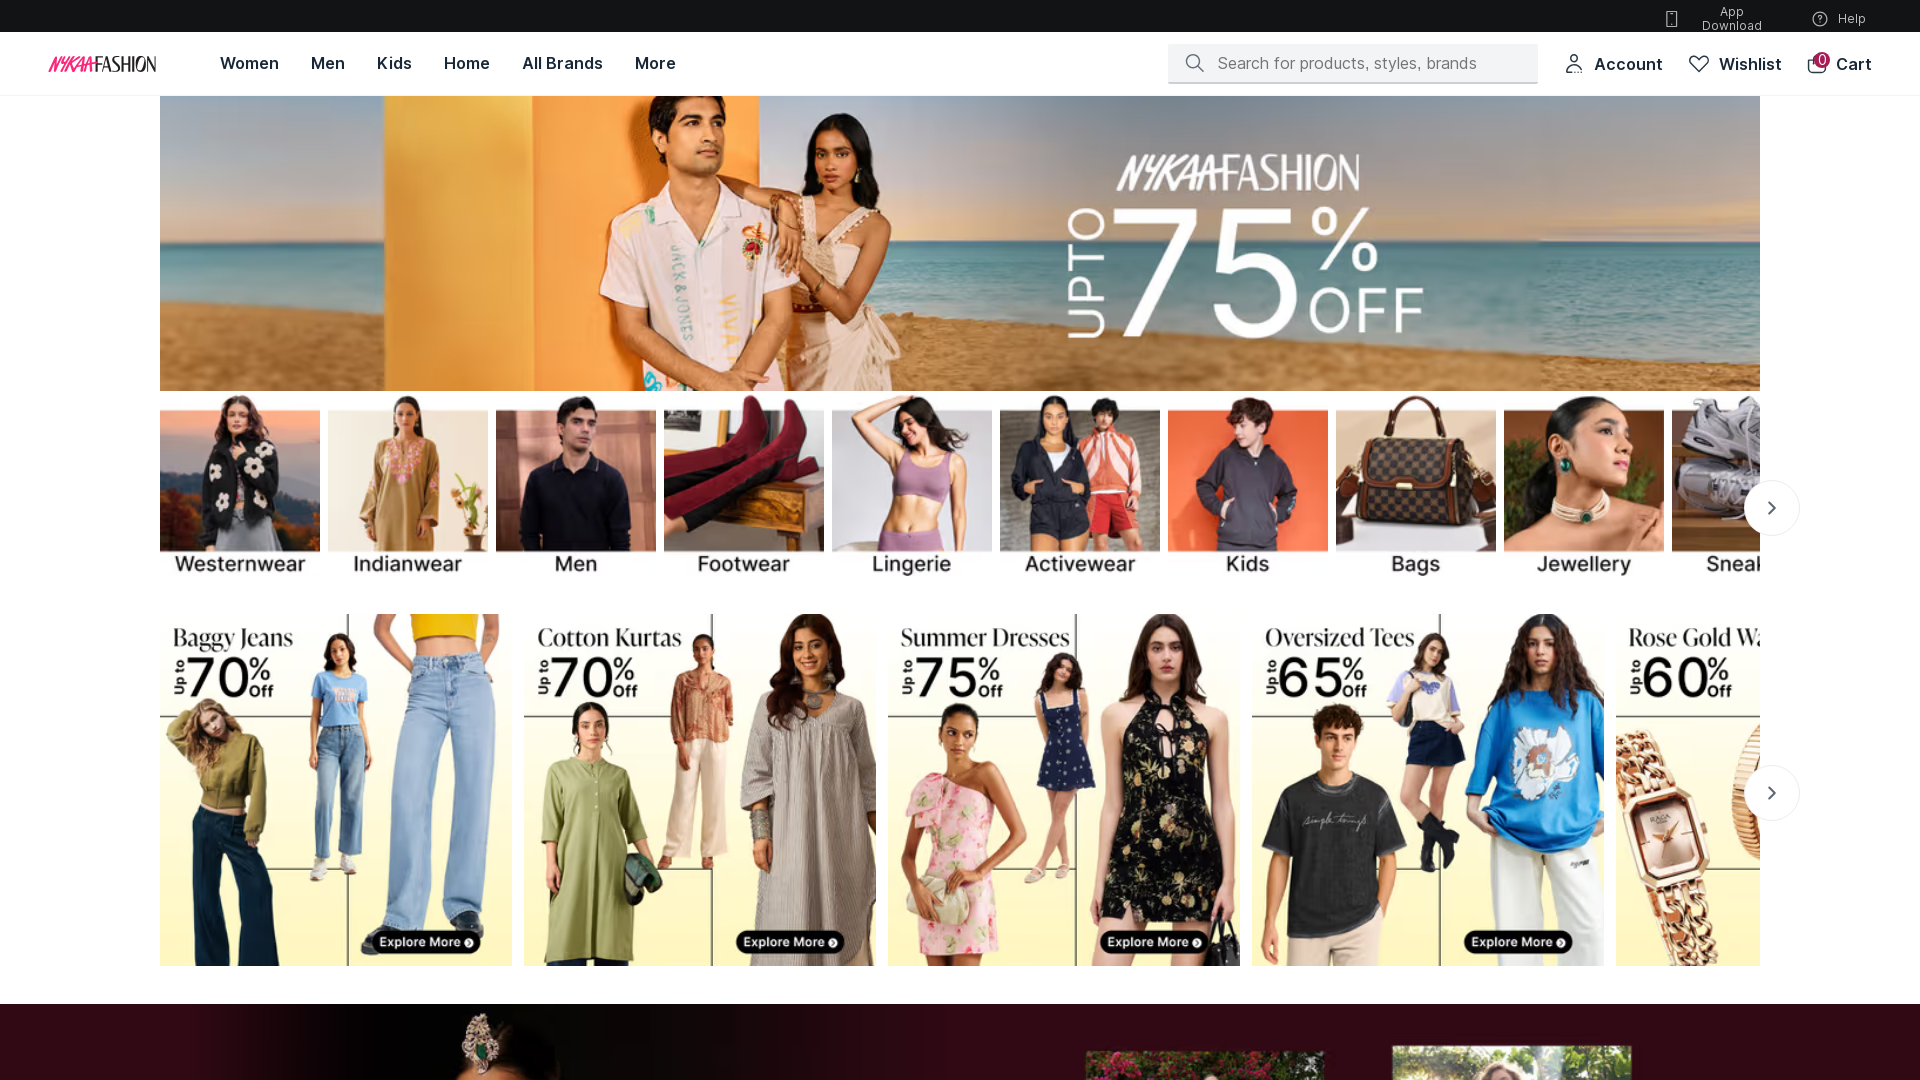

Body element is present on the page
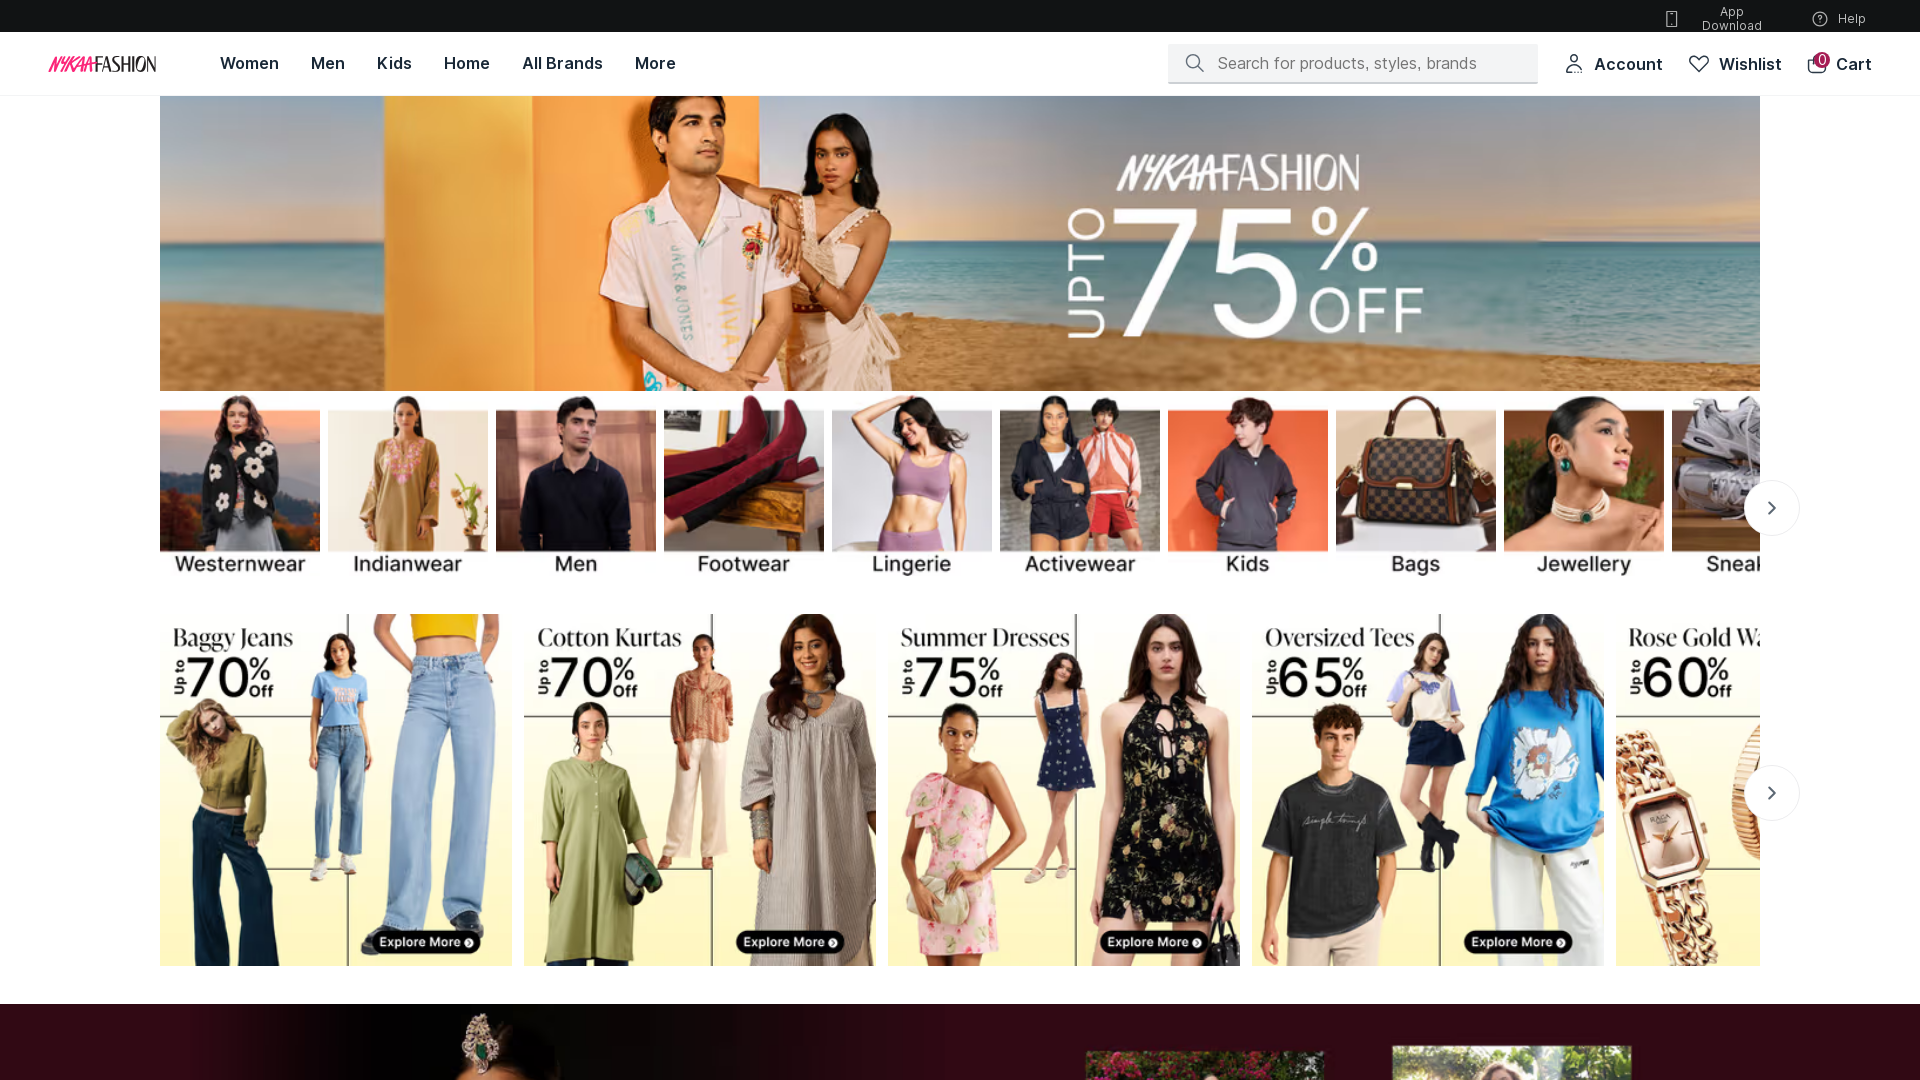

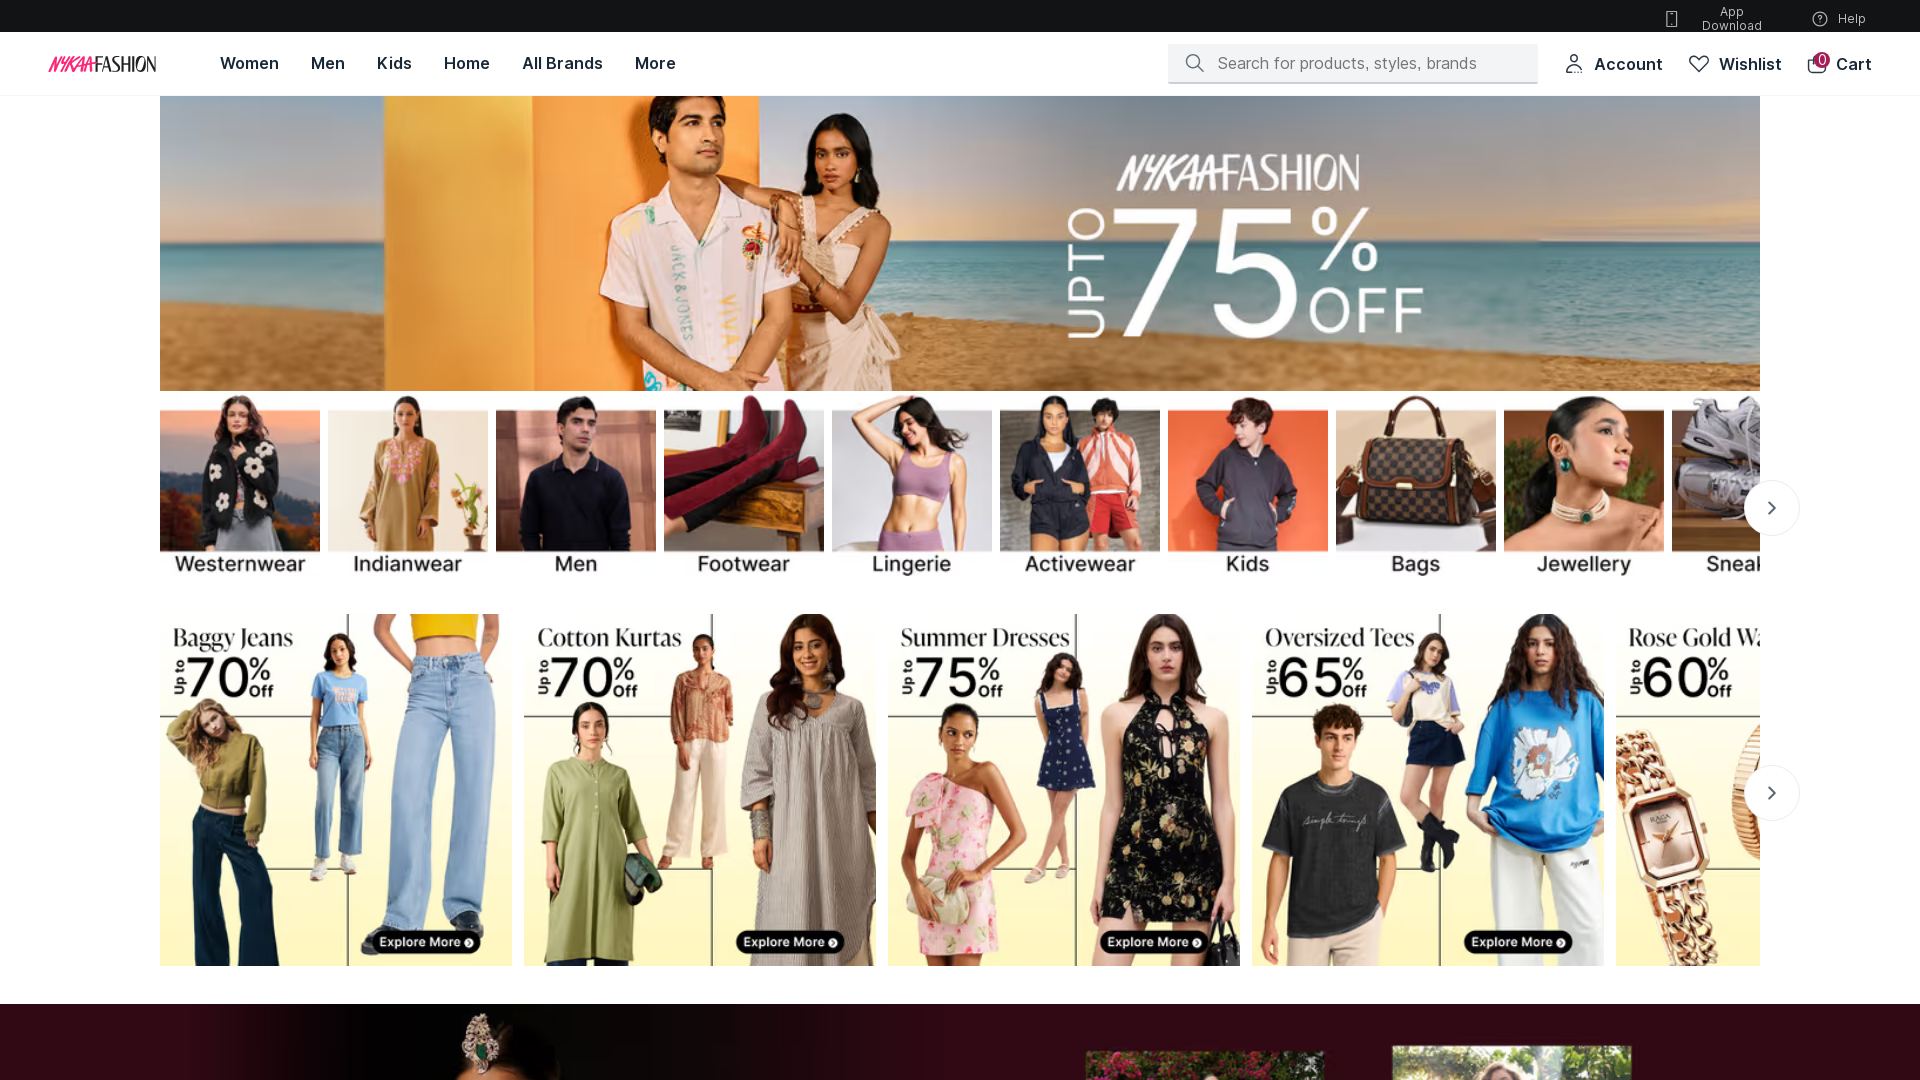